Tests checkbox functionality by clicking three different checkboxes using different selector strategies (id, CSS selector, and XPath)

Starting URL: http://formy-project.herokuapp.com/checkbox

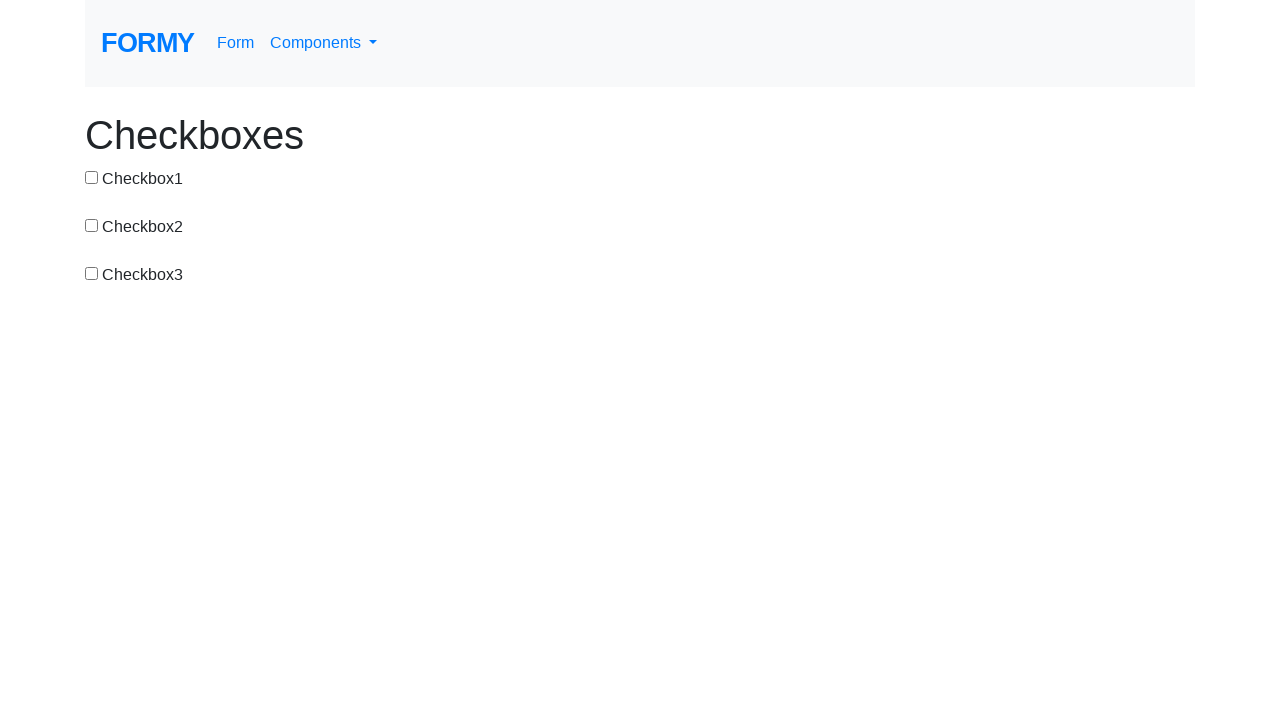

Clicked first checkbox using id selector at (92, 177) on #checkbox-1
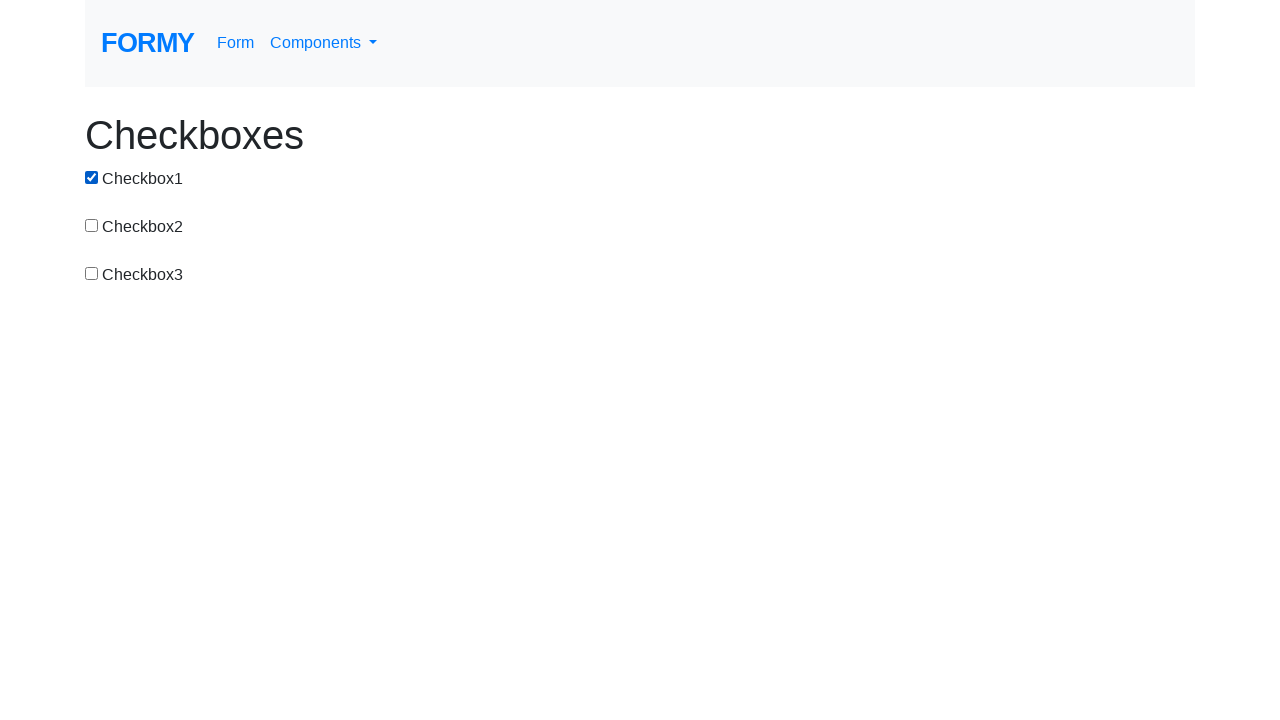

Clicked second checkbox using CSS selector at (92, 225) on input[value='checkbox-2']
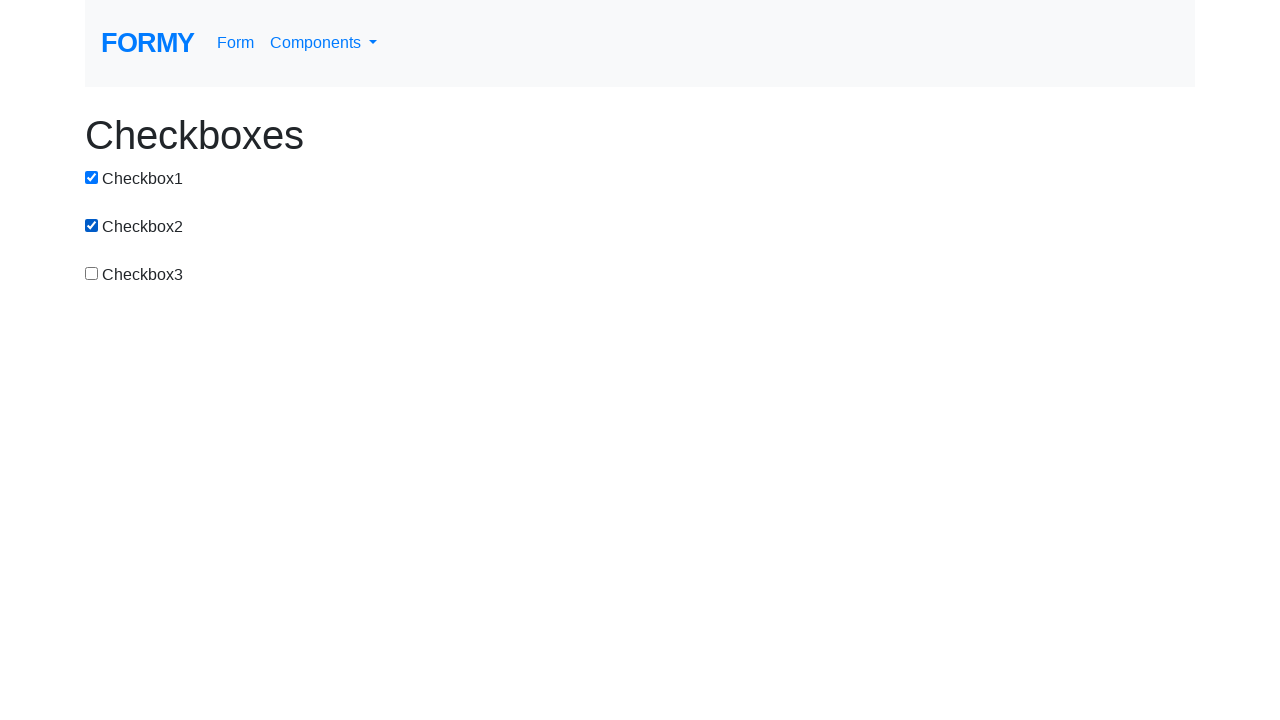

Clicked third checkbox using id selector at (92, 273) on #checkbox-3
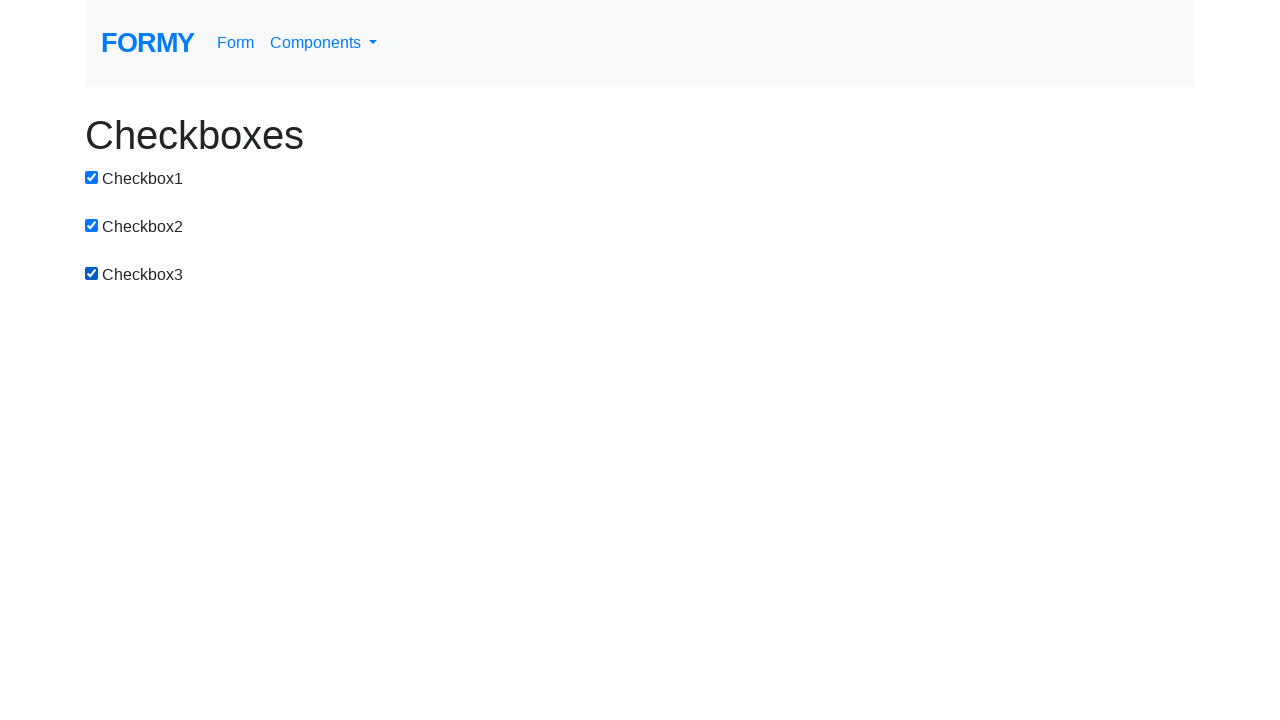

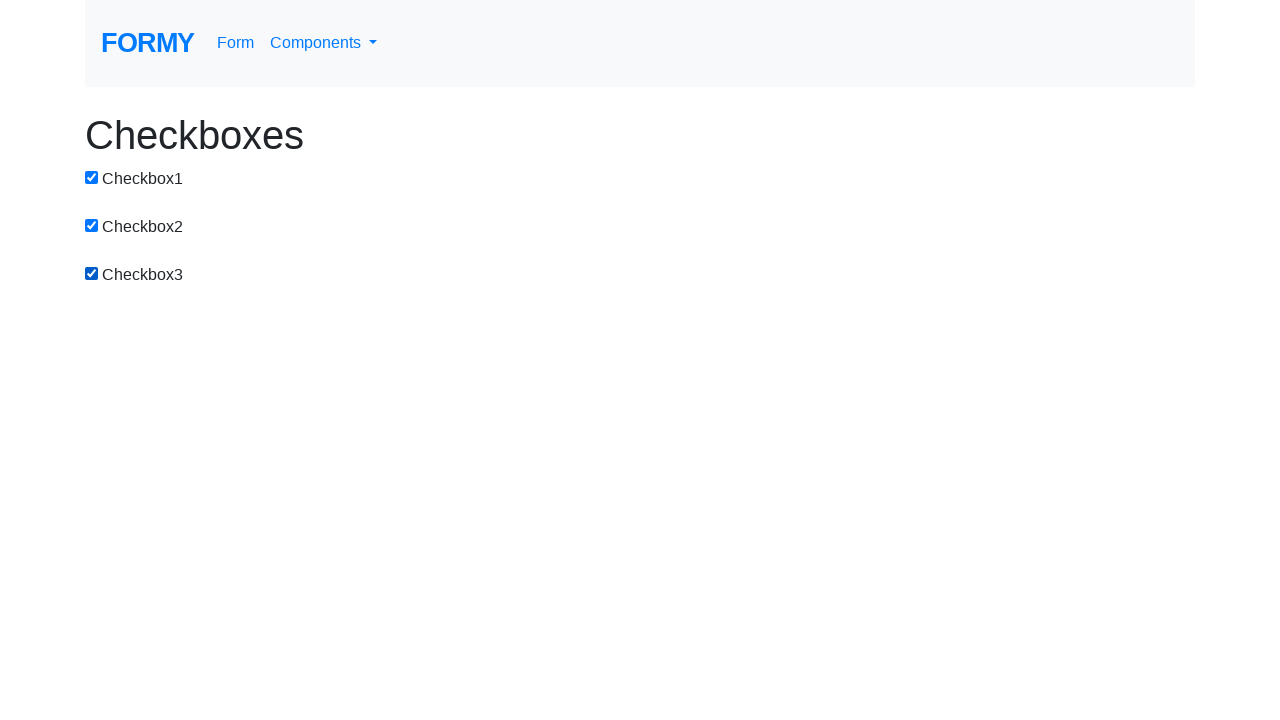